Verifies that the valid image element is visible on the page

Starting URL: https://demoqa.com/broken

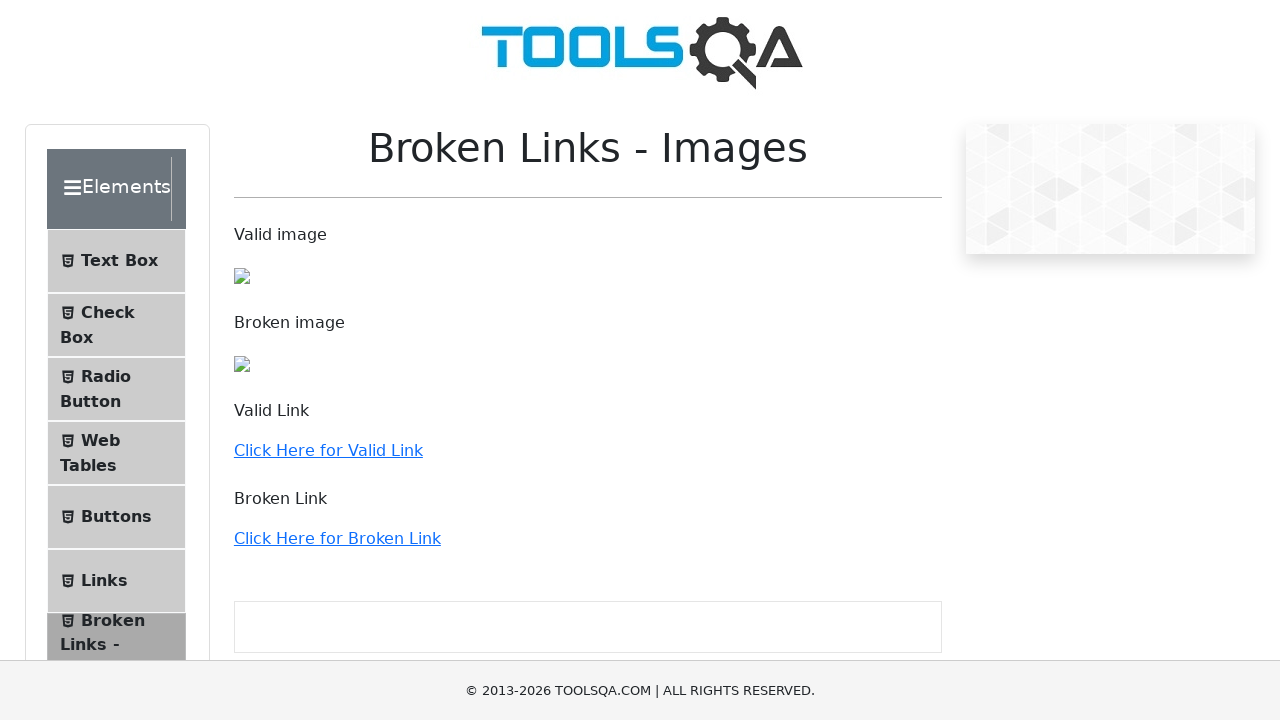

Navigated to https://demoqa.com/broken
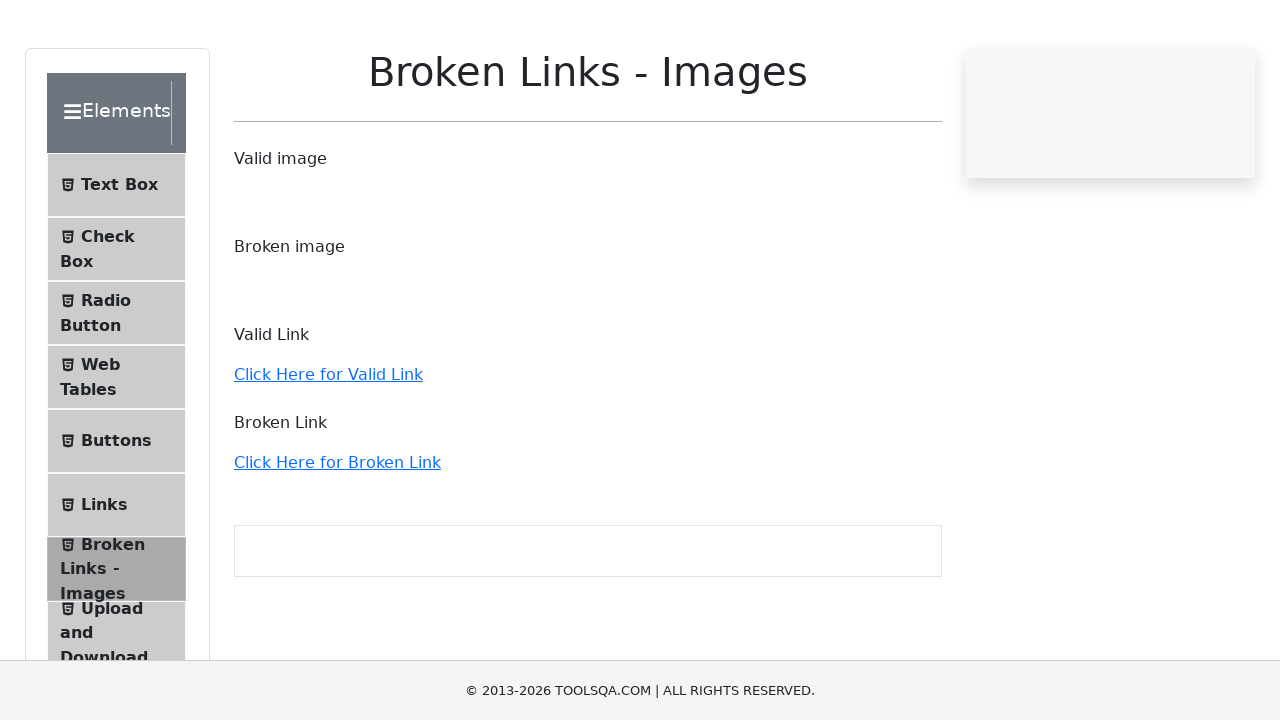

Valid image element is visible on the page
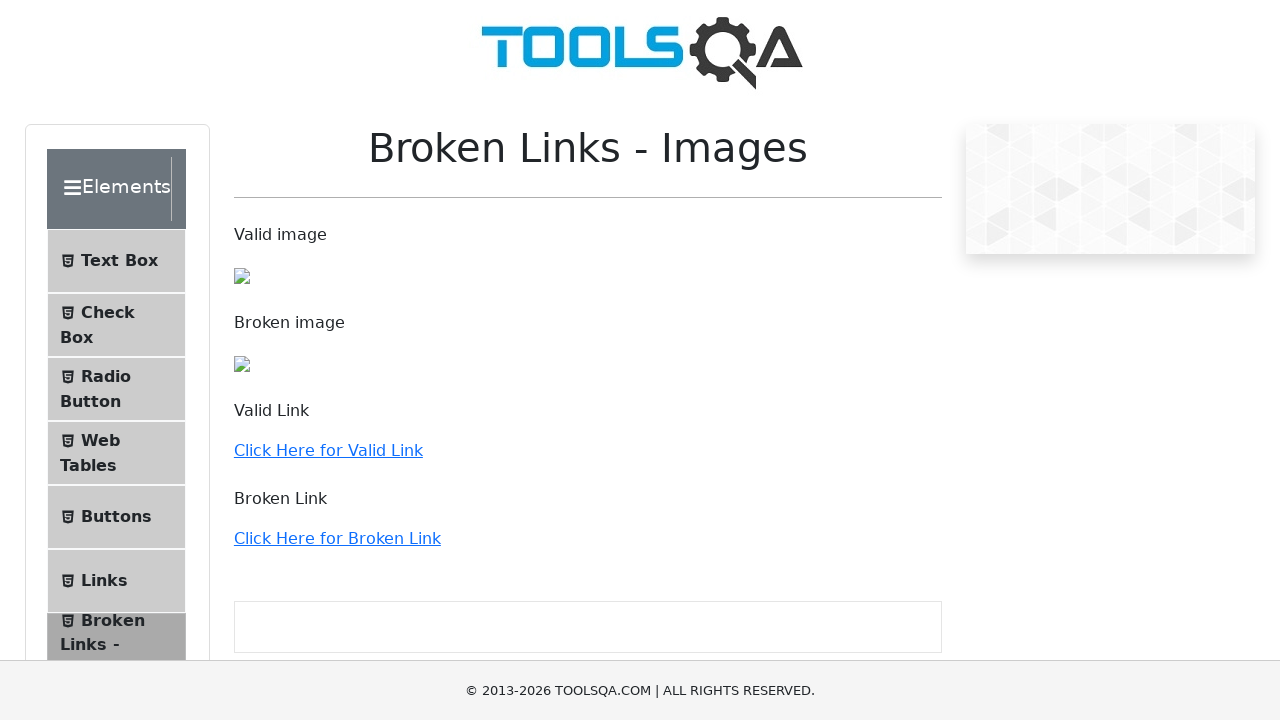

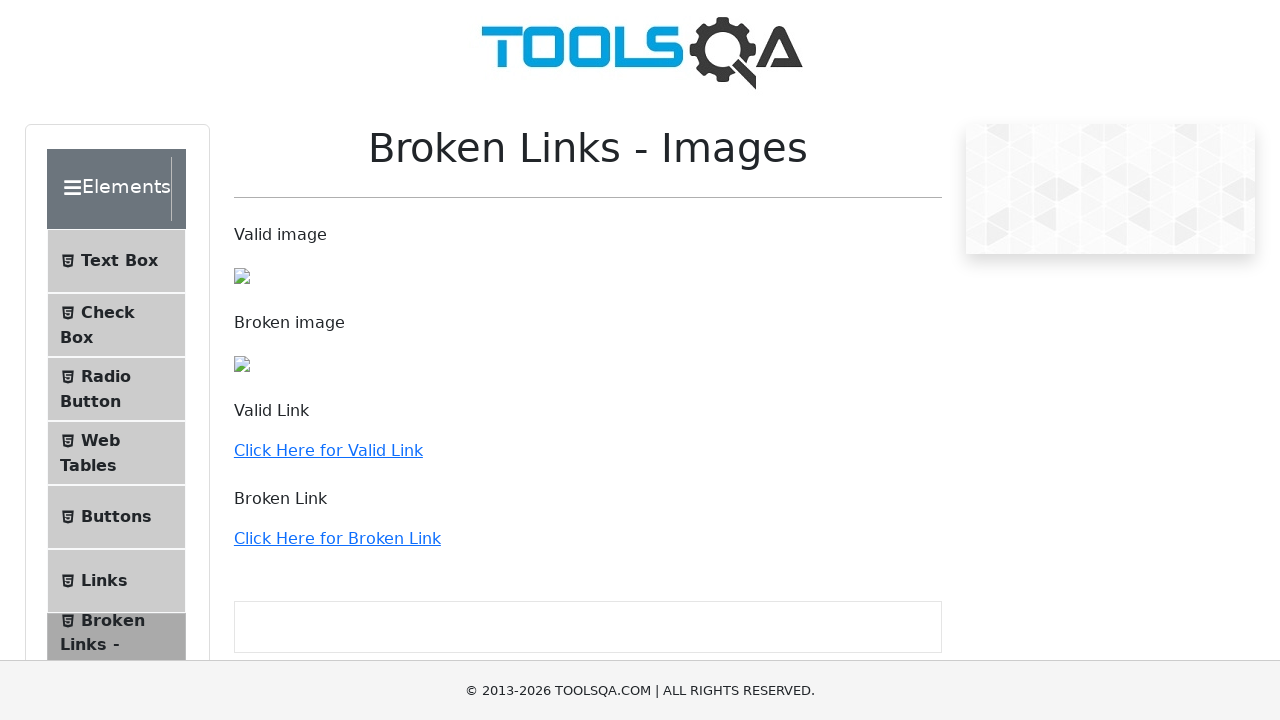